Tests window handling by clicking a link that opens a new window, switching to the new window, and verifying the new window content

Starting URL: http://the-internet.herokuapp.com/windows

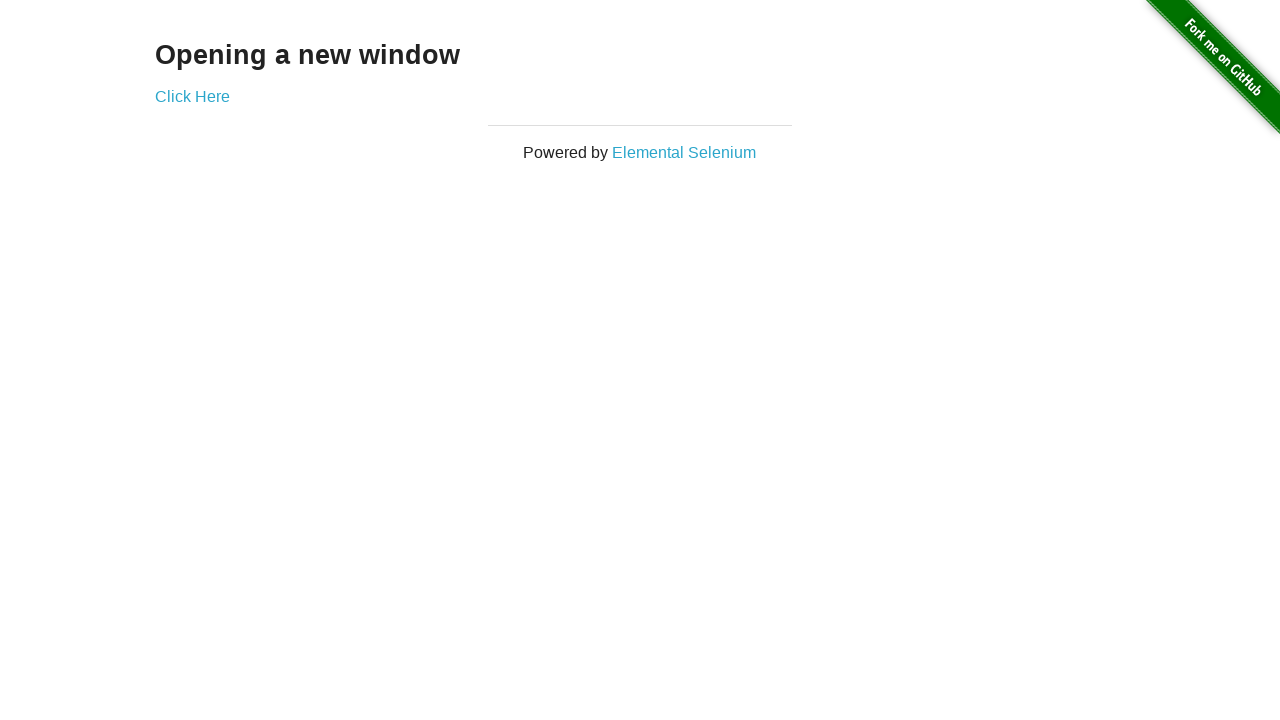

Verified initial page title is 'The Internet'
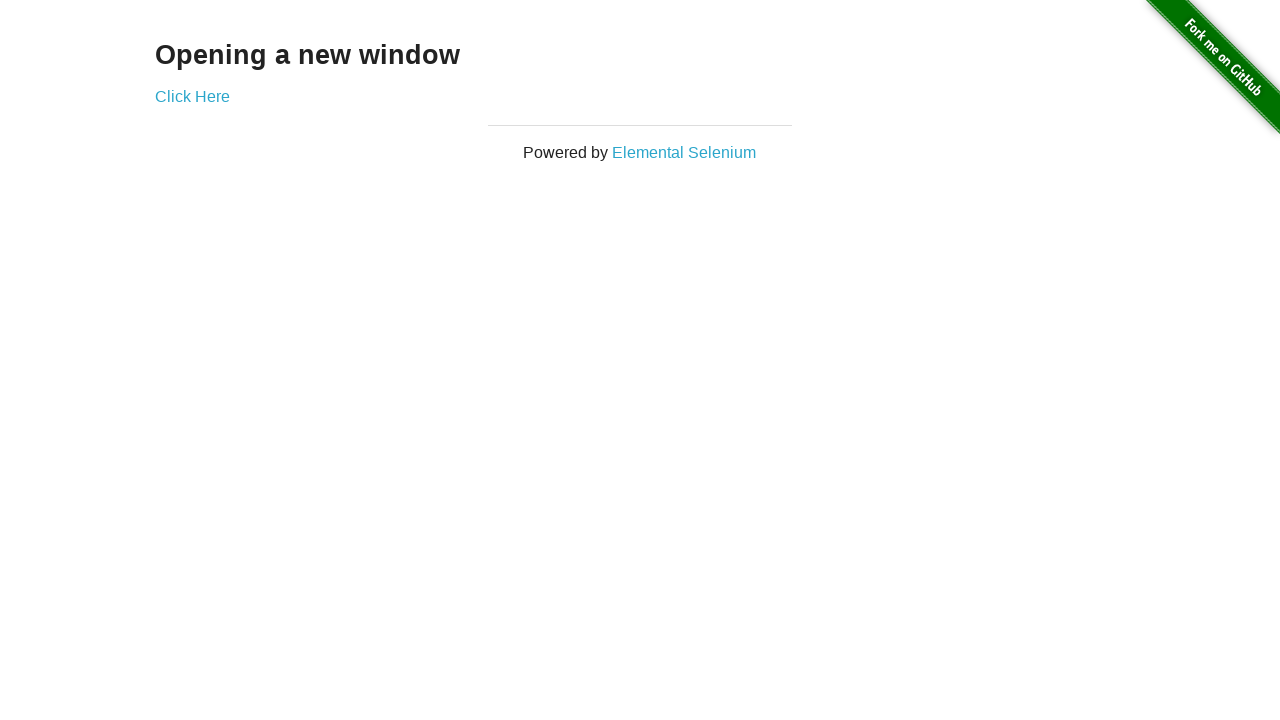

Clicked 'Click Here' link to open new window at (192, 96) on a[href='/windows/new']
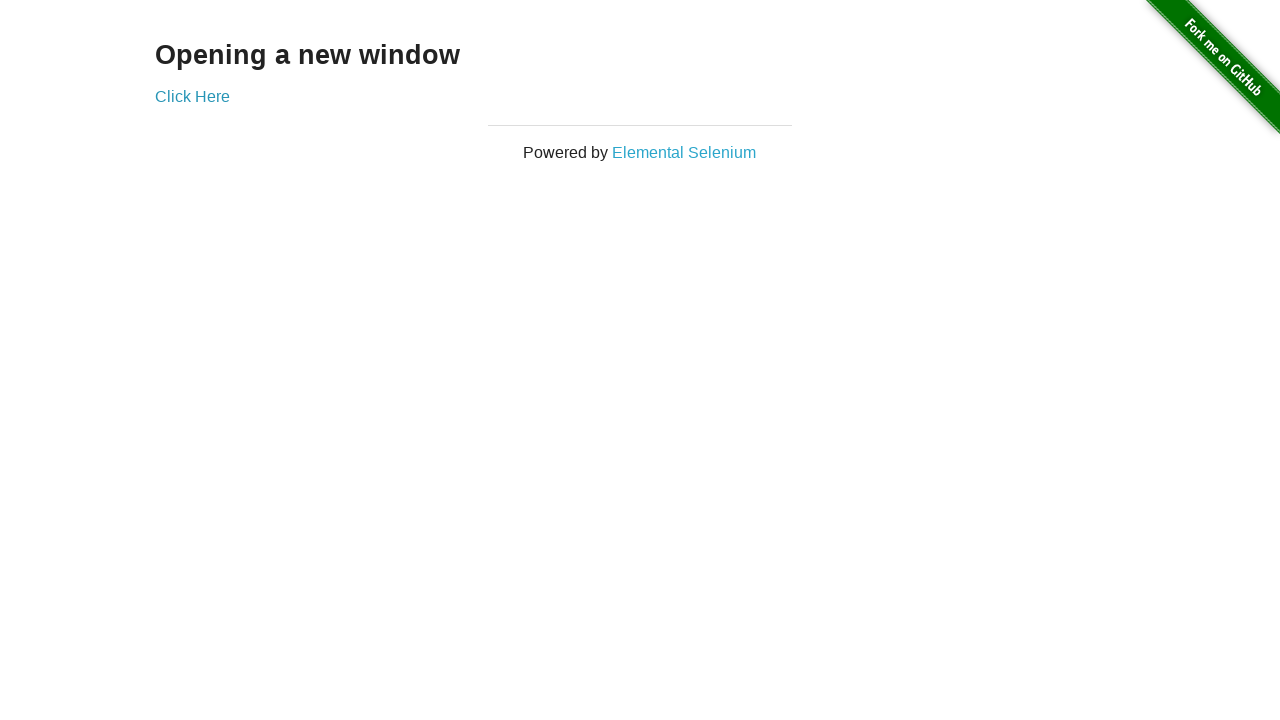

Captured new window/page object
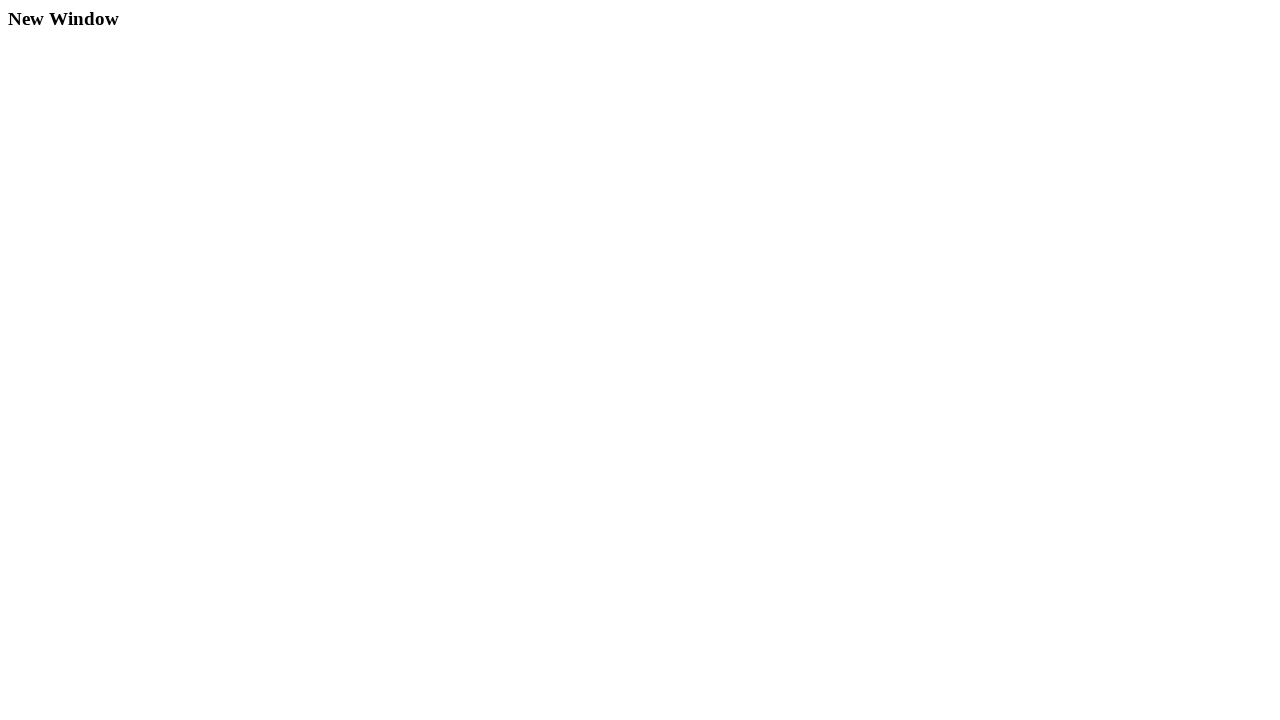

Waited for new page to load
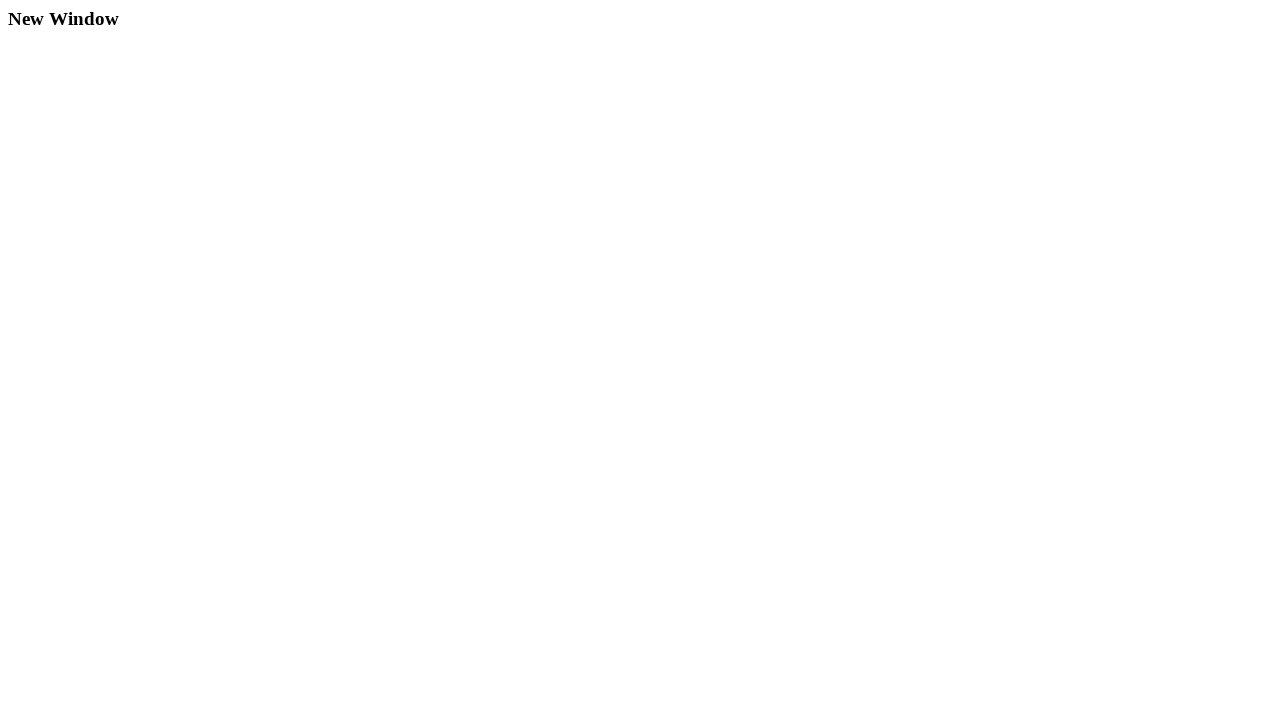

Verified new window title is 'New Window'
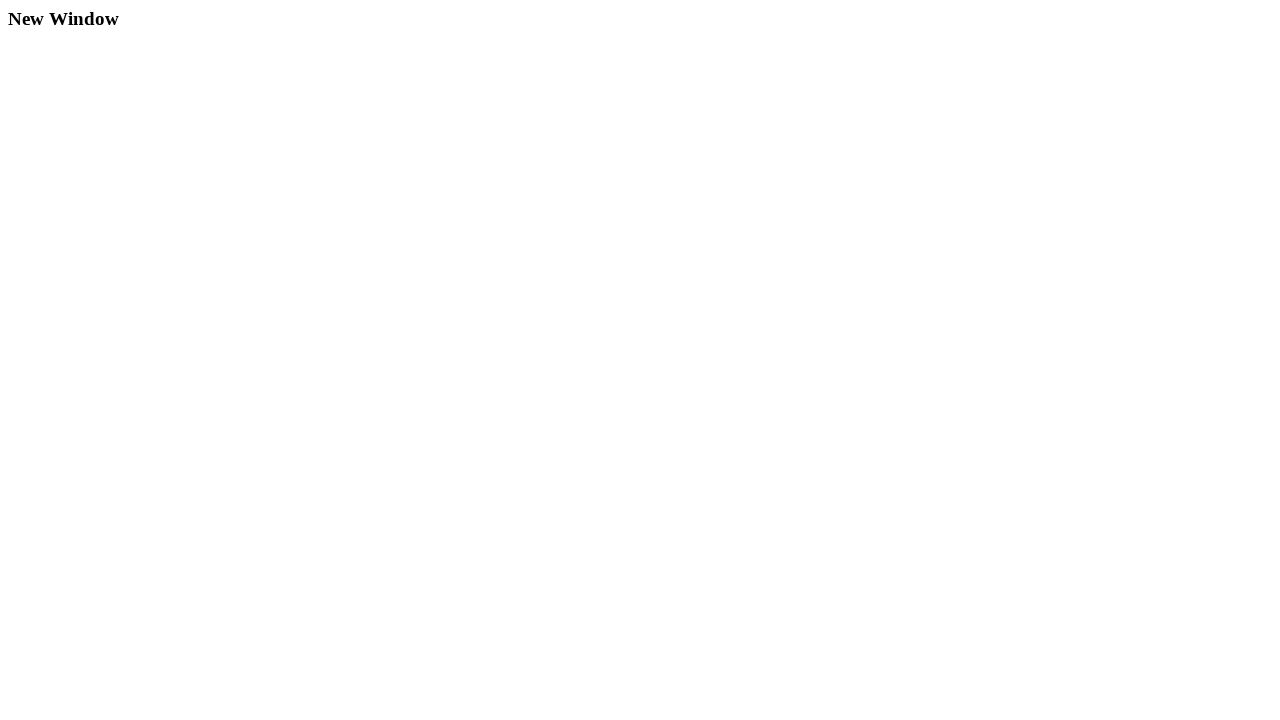

Verified new window contains 'New Window' heading
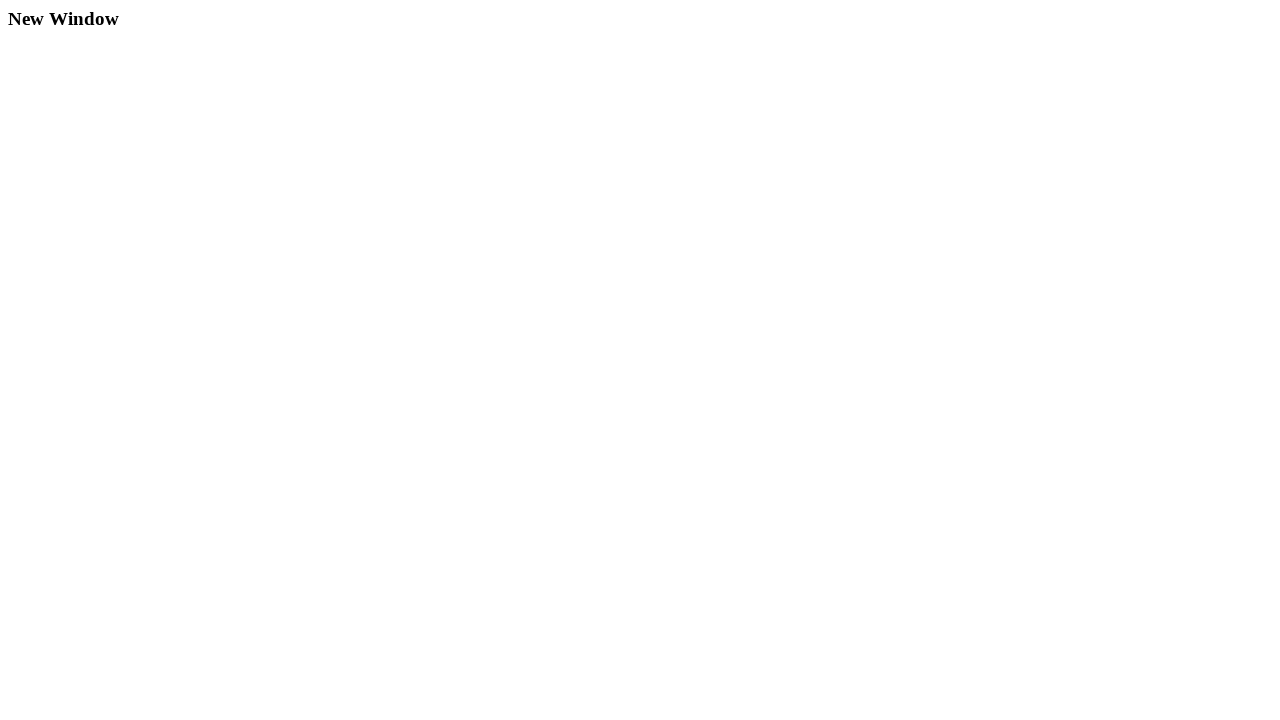

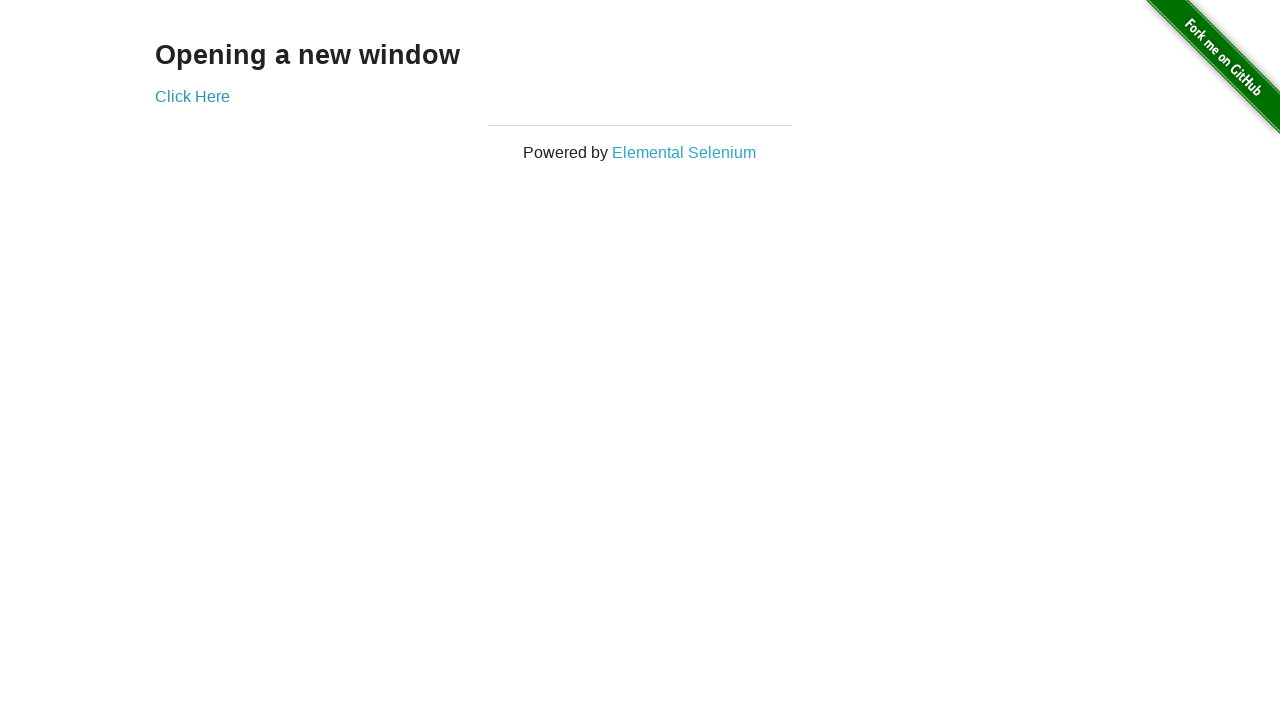